Tests radio button handling by locating radio buttons with a specific name attribute and selecting the one with matching id value "hockey"

Starting URL: https://practice.cydeo.com/radio_buttons

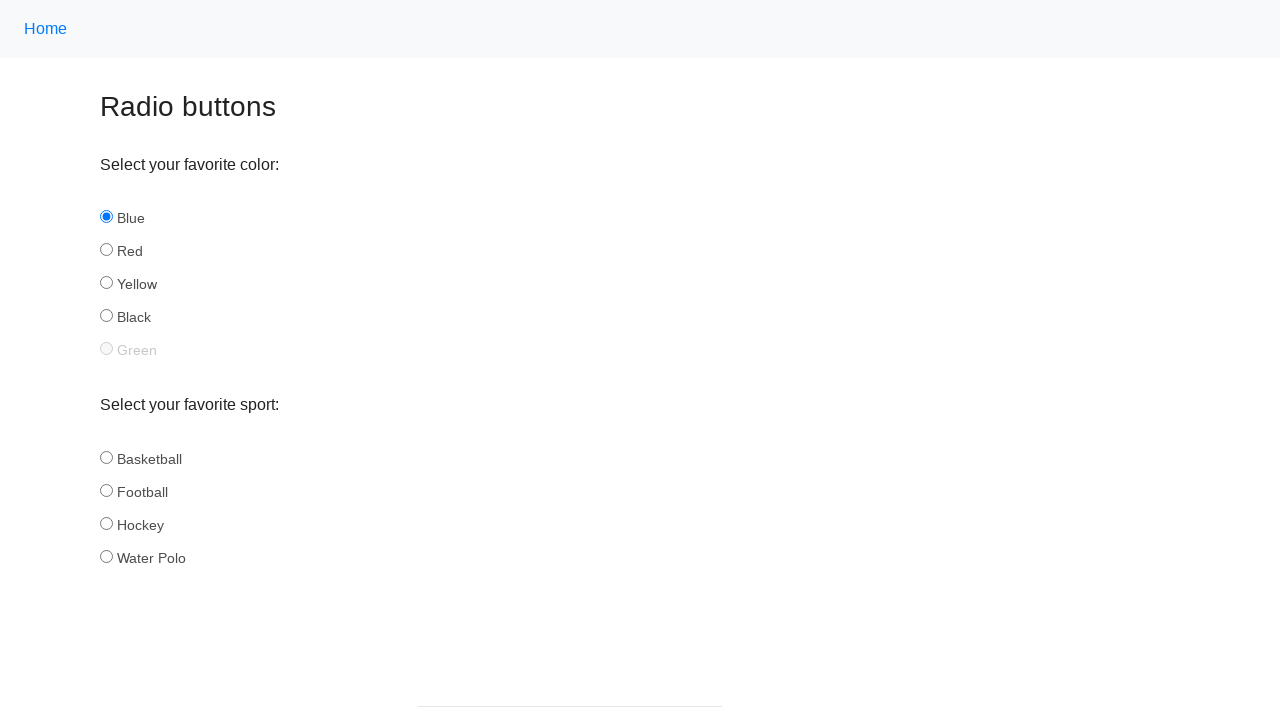

Waited for radio buttons with name='sport' to be present
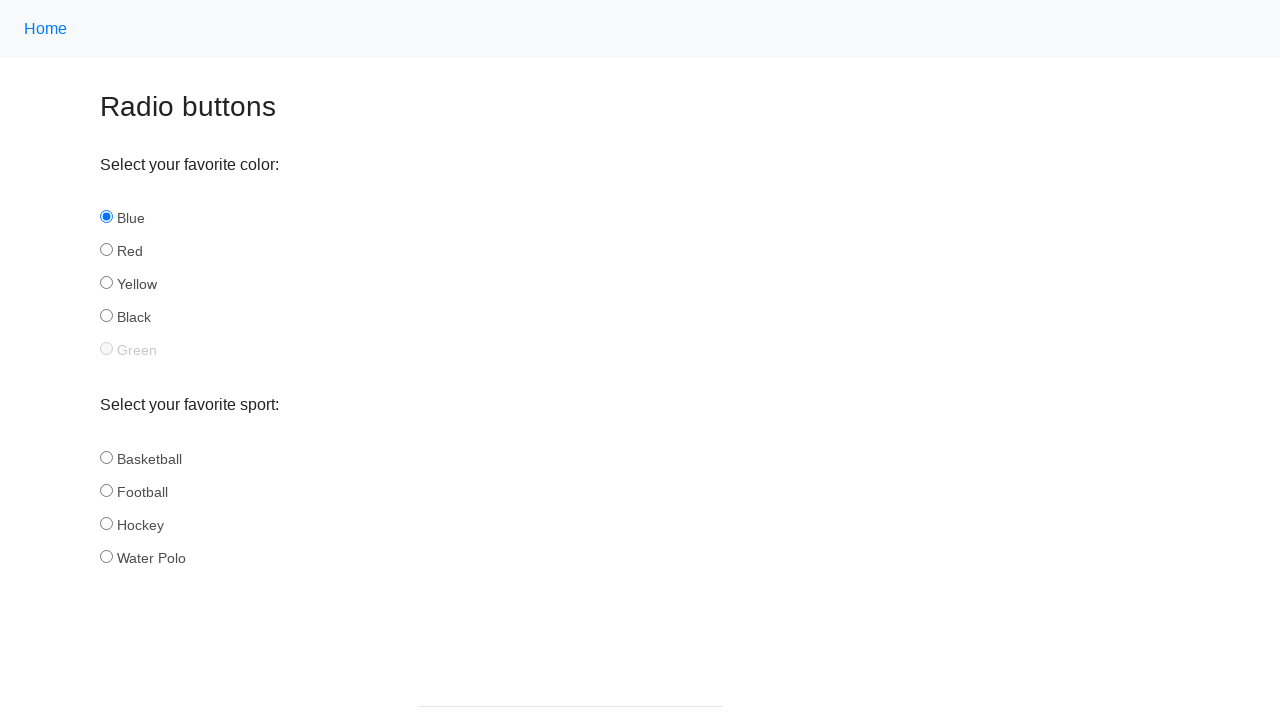

Clicked the hockey radio button at (106, 523) on input[name='sport'][id='hockey']
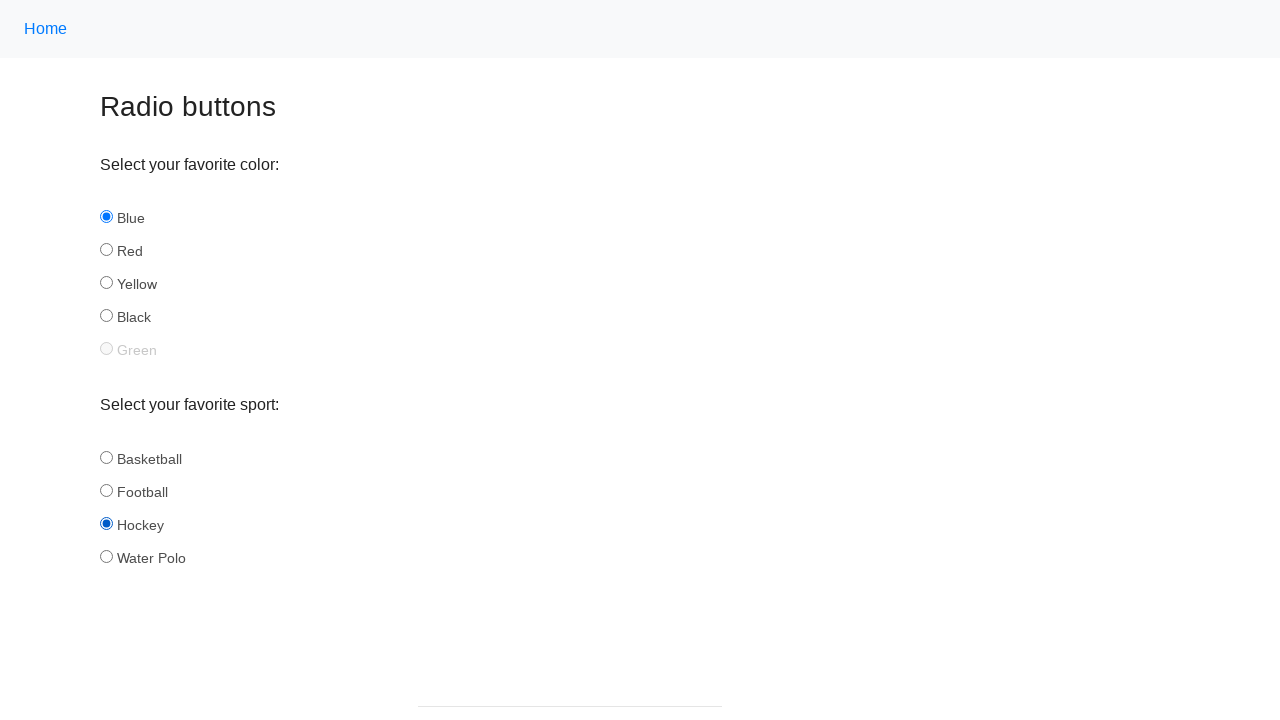

Verified that hockey radio button is selected
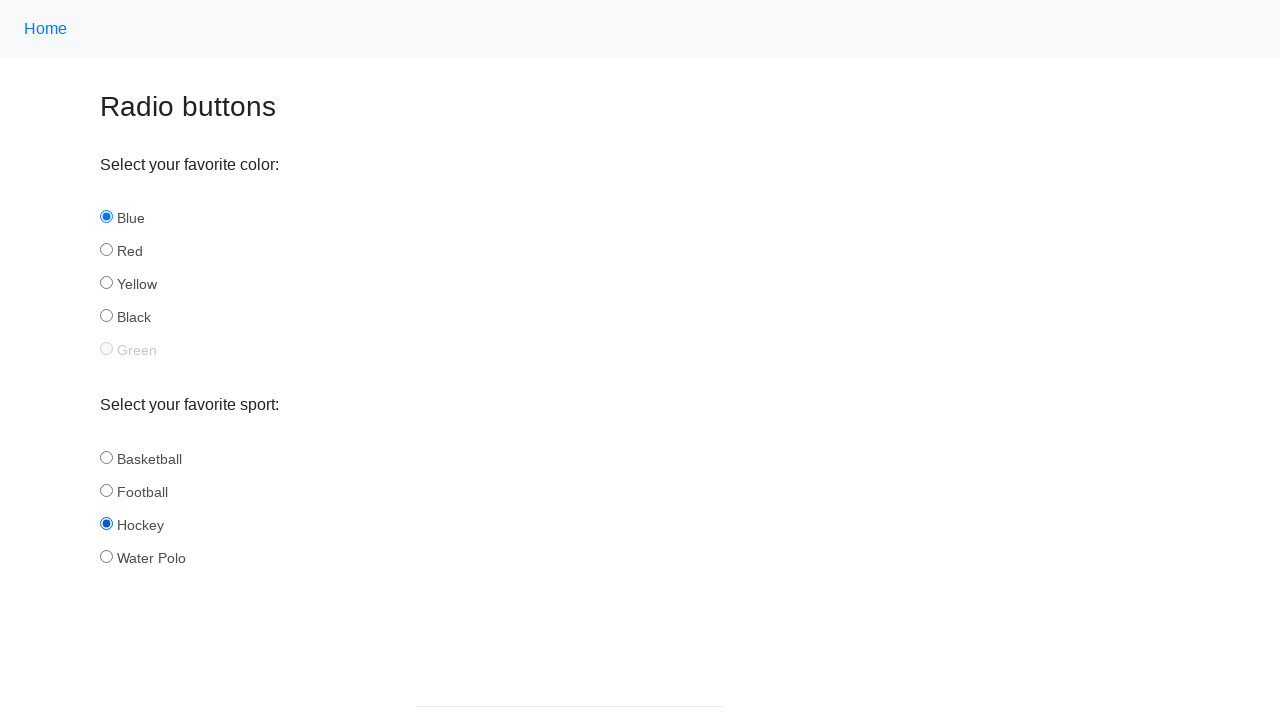

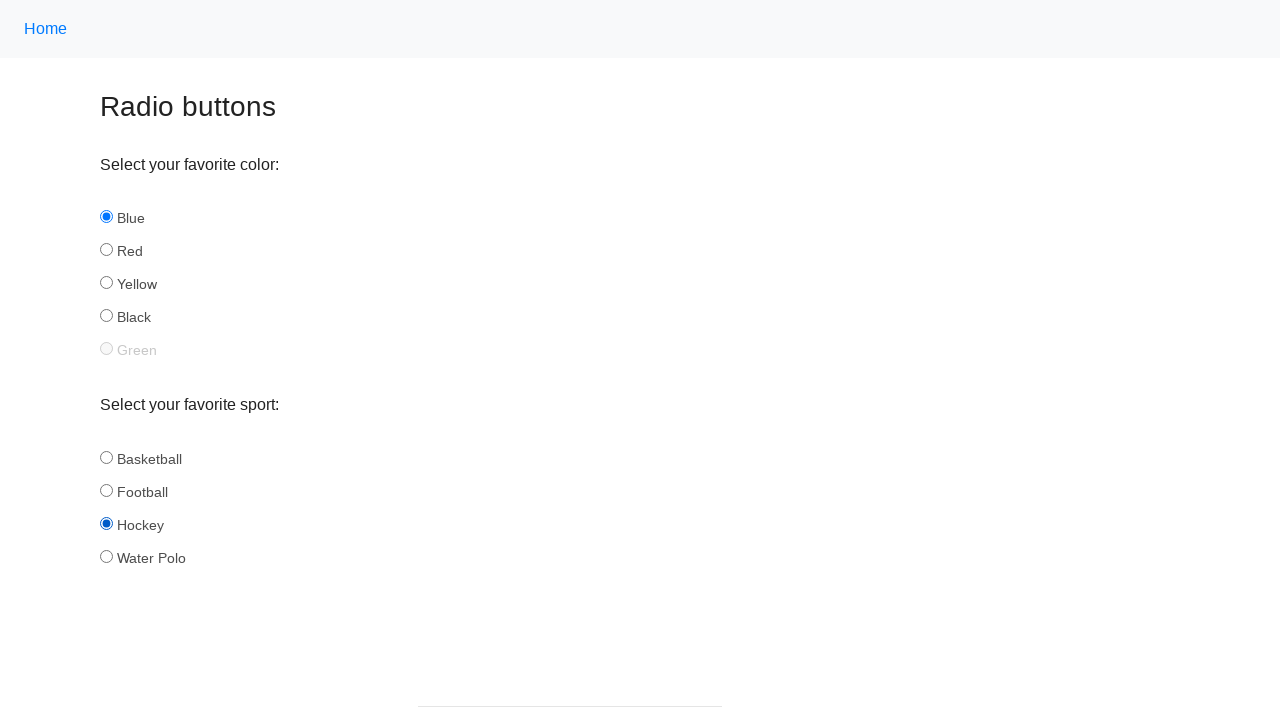